Tests custom radio button selection on a Google Form by clicking on a city option and verifying it becomes selected

Starting URL: https://docs.google.com/forms/d/e/1FAIpQLSfiypnd69zhuDkjKgqvpID9kwO29UCzeCVrGGtbNPZXQok0jA/viewform

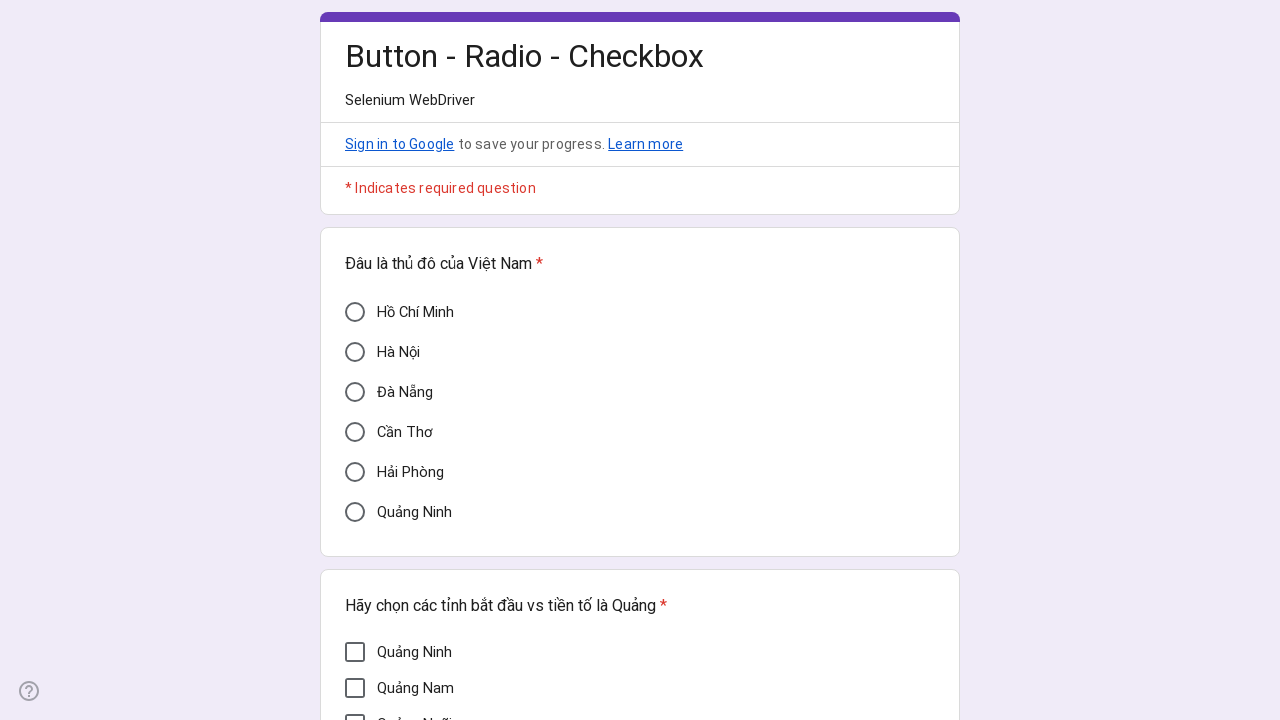

Clicked on Cần Thơ radio button option at (355, 432) on xpath=//div[@data-value='Cần Thơ']
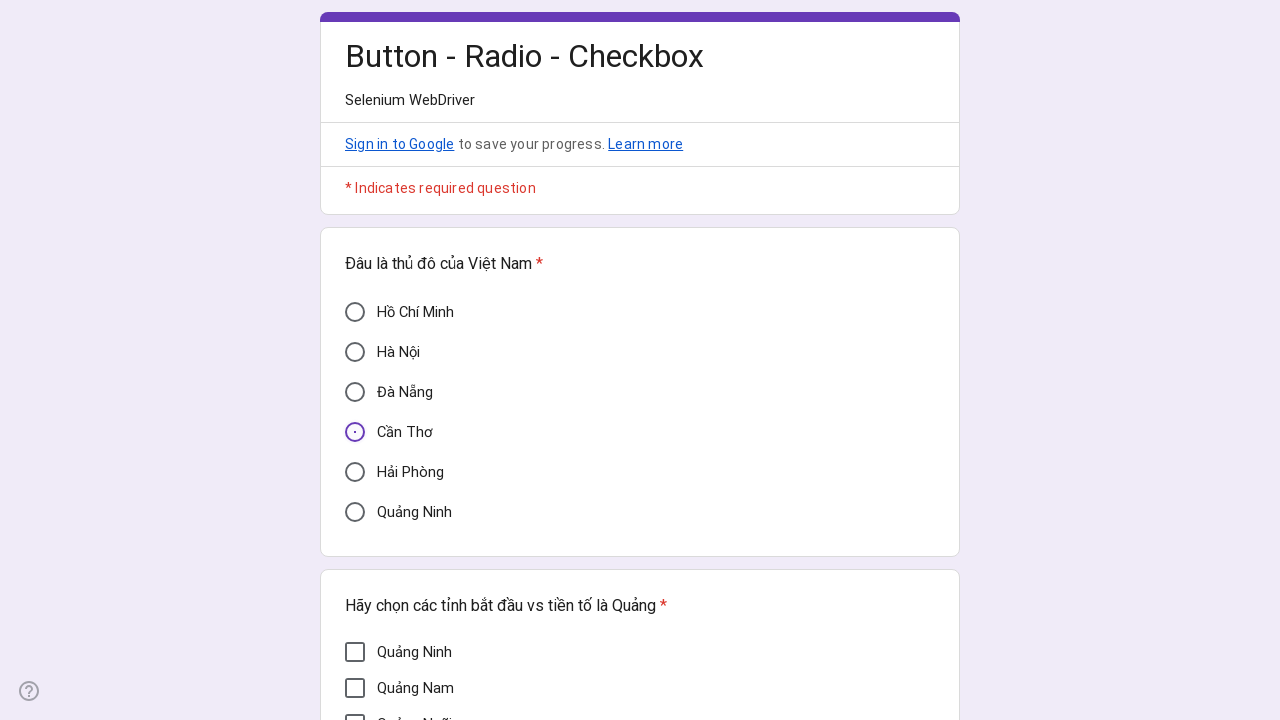

Verified Cần Thơ radio button is selected (aria-checked='true')
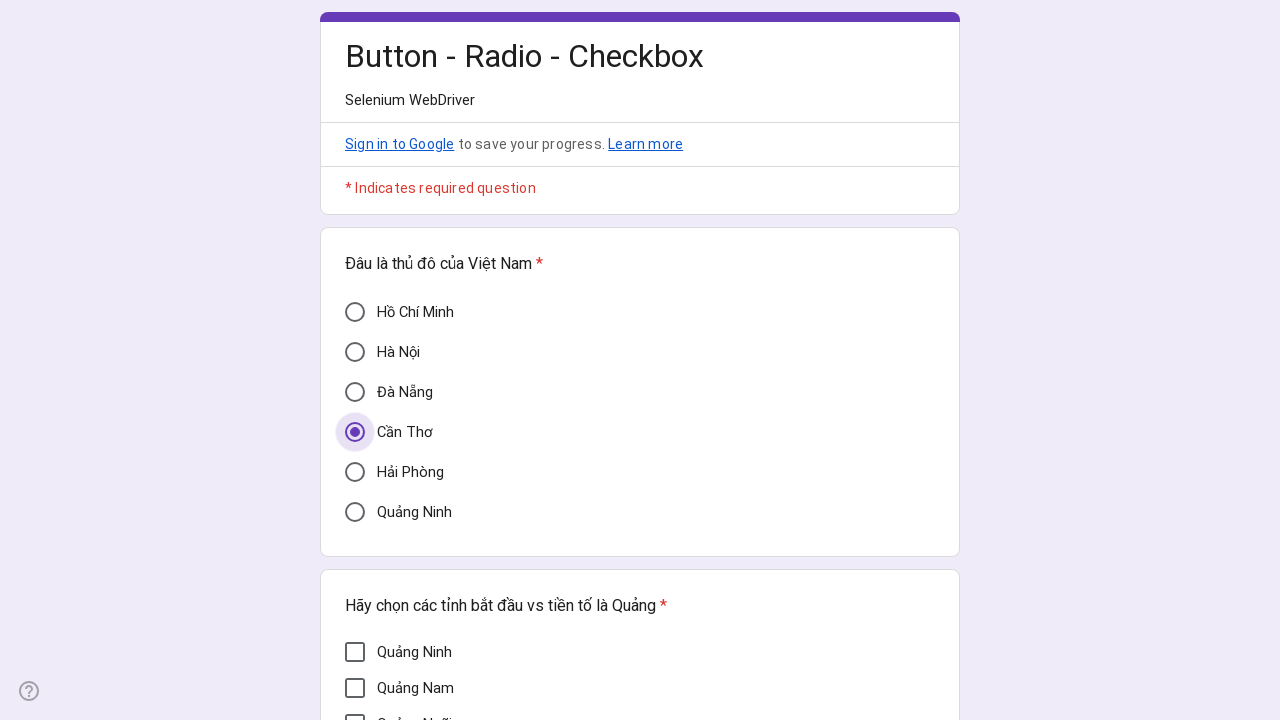

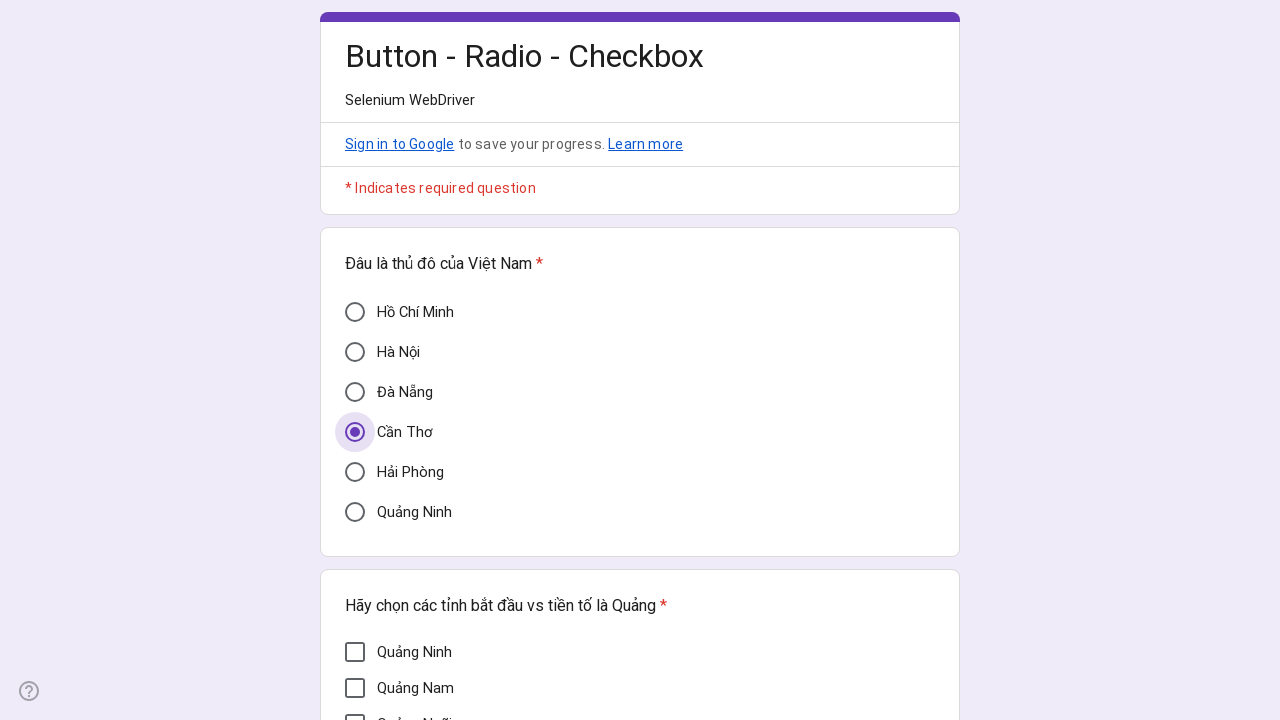